Navigates to Yahoo login page and manages the browser window

Starting URL: https://login.yahoo.com/

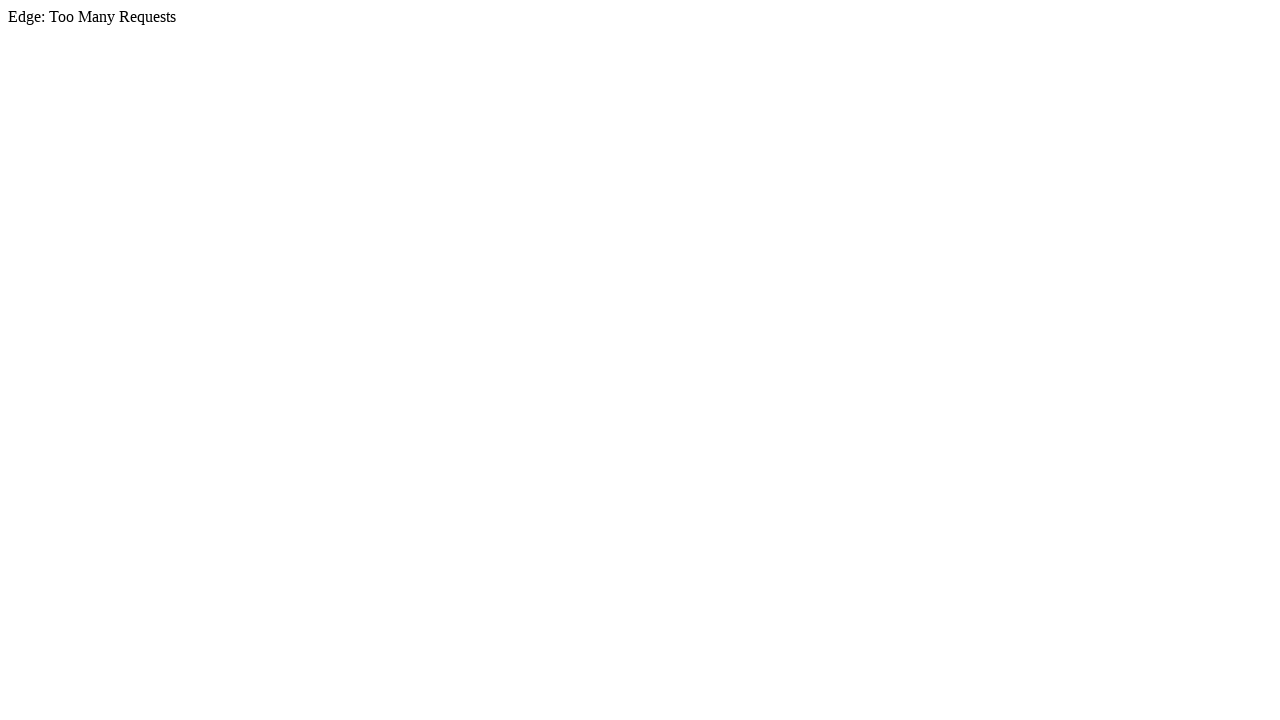

Navigated to Yahoo login page
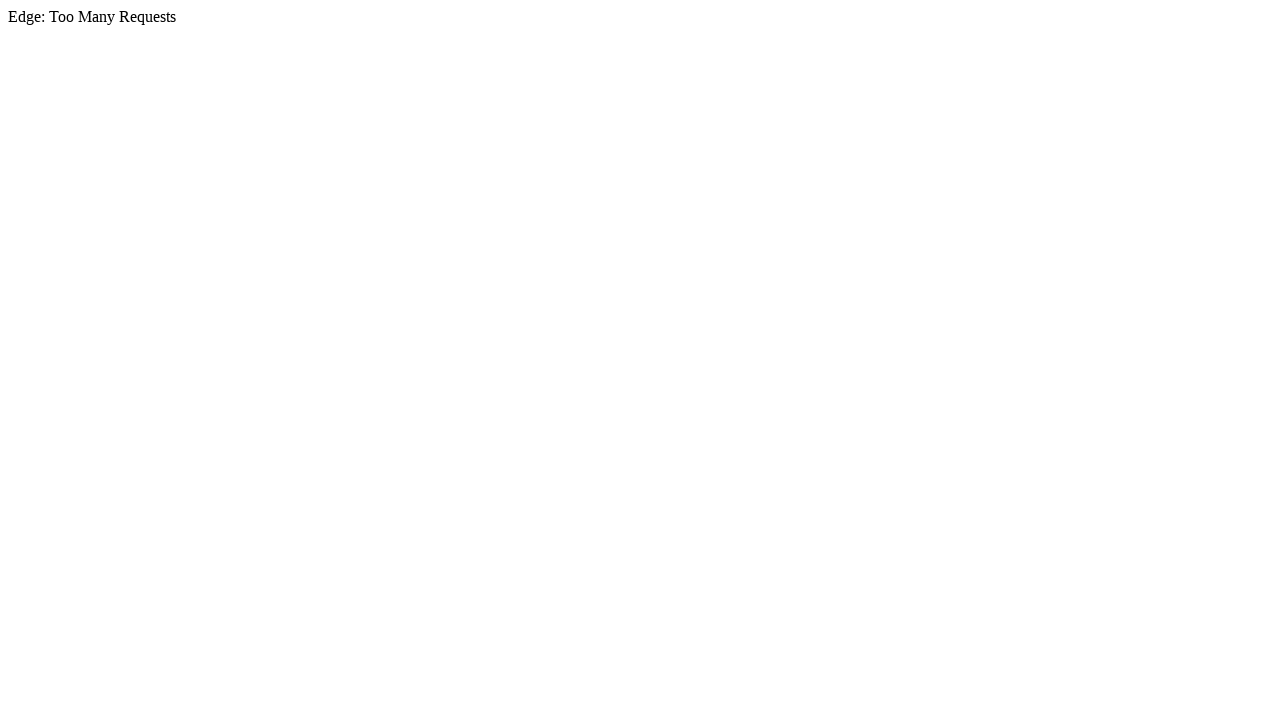

Set viewport size to 1920x1080
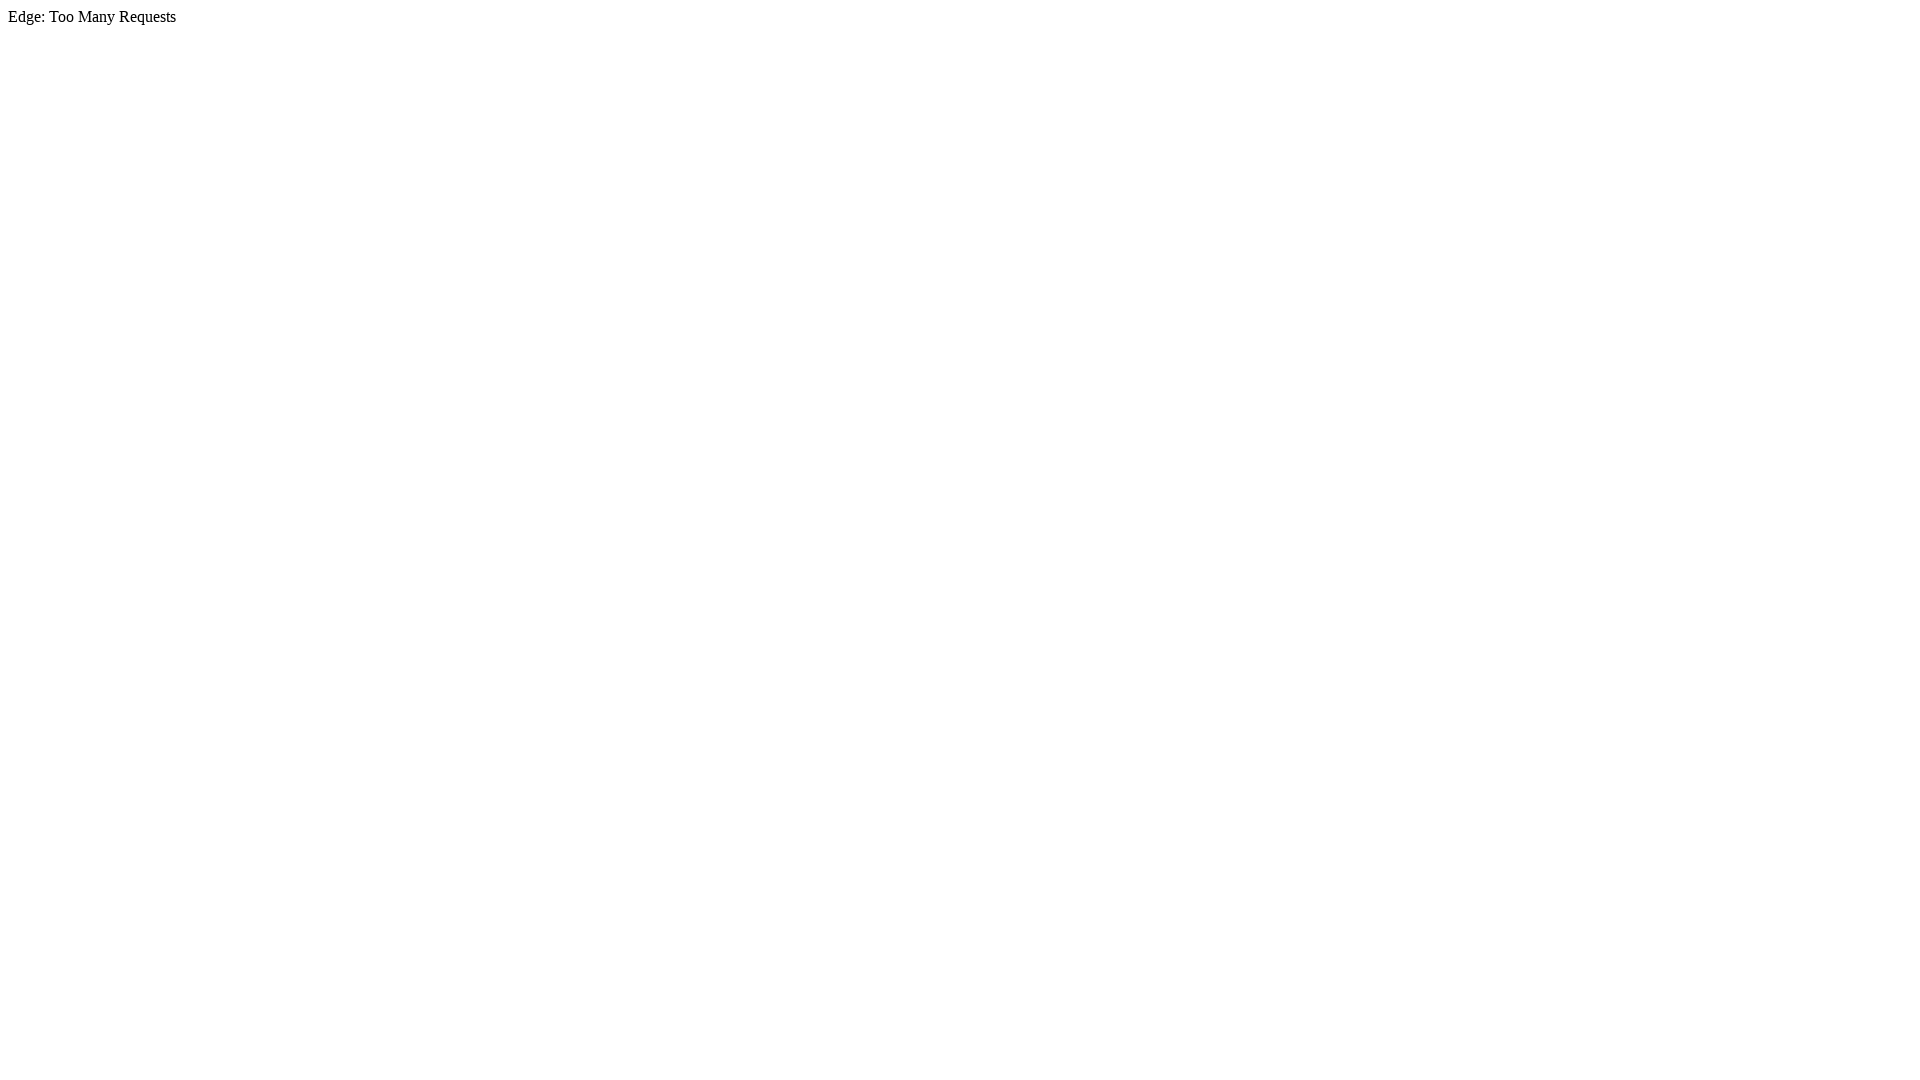

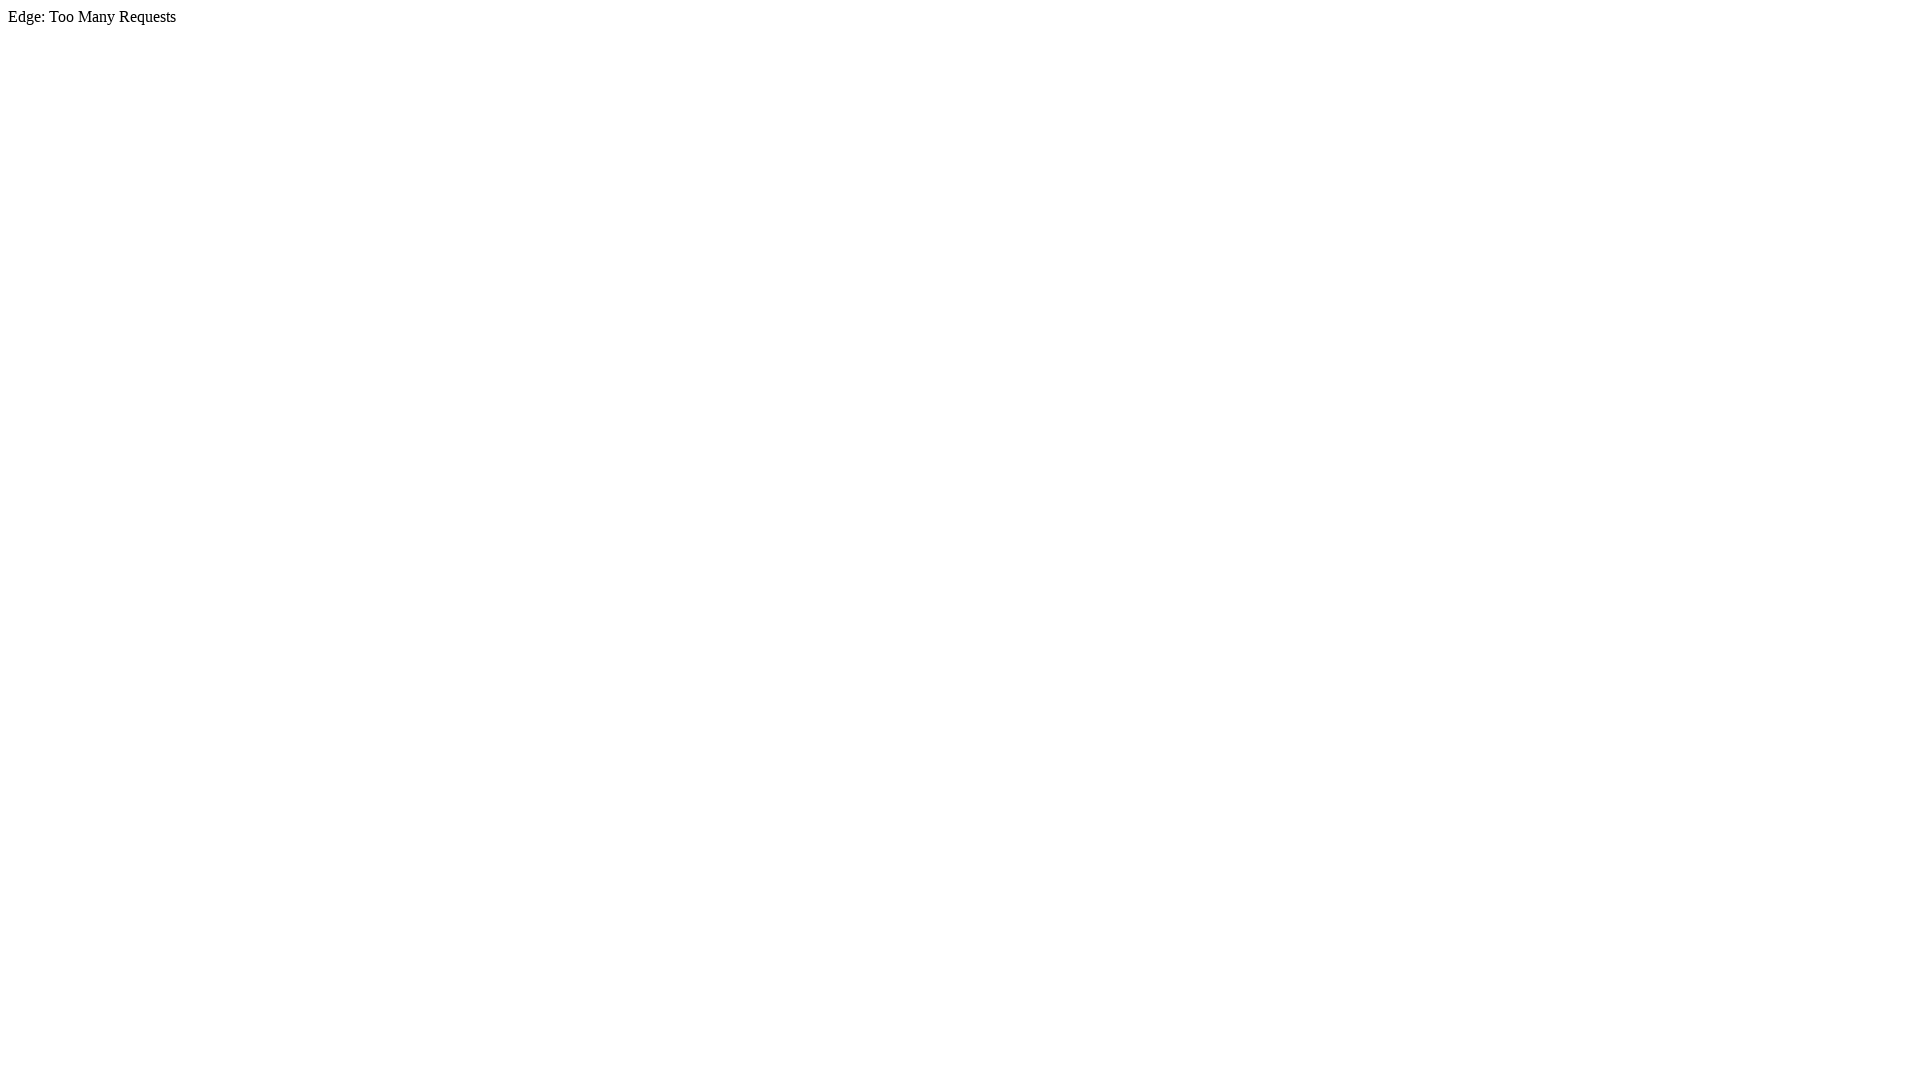